Tests double-click action on an element and then clicks on a Flipkart link

Starting URL: http://omayo.blogspot.com/

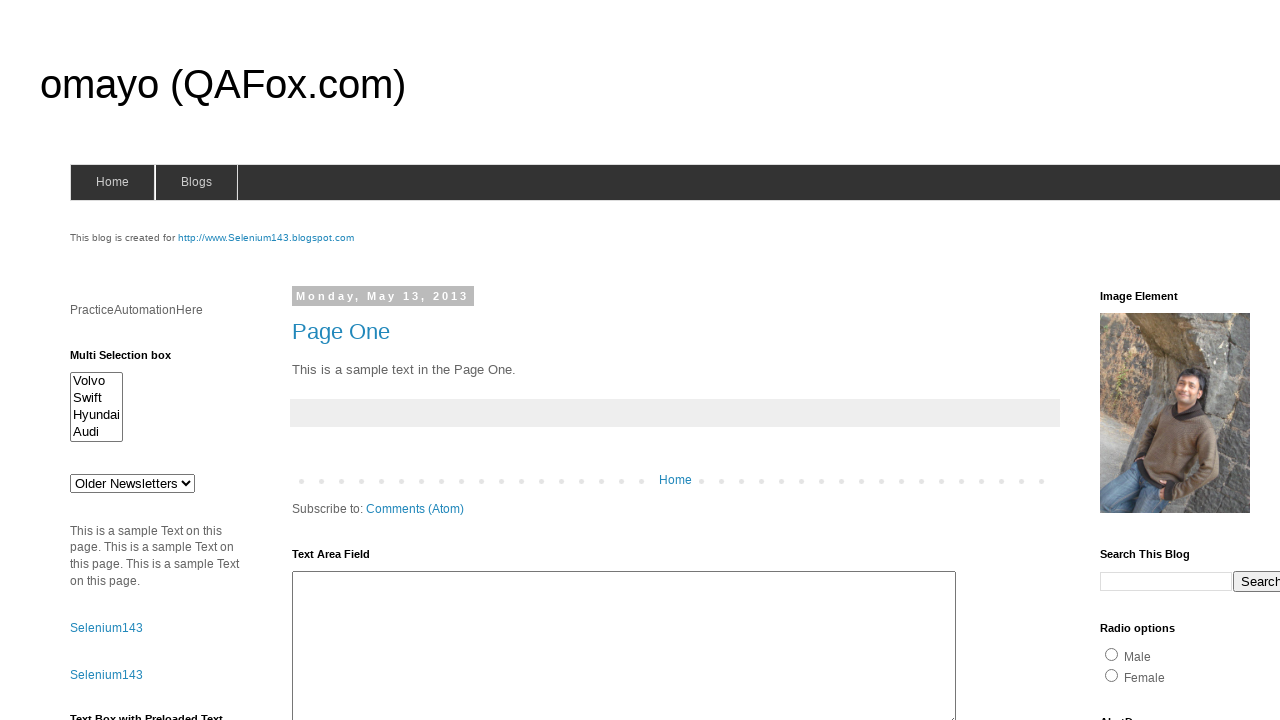

Located double-click test element with ID 'testdoubleclick'
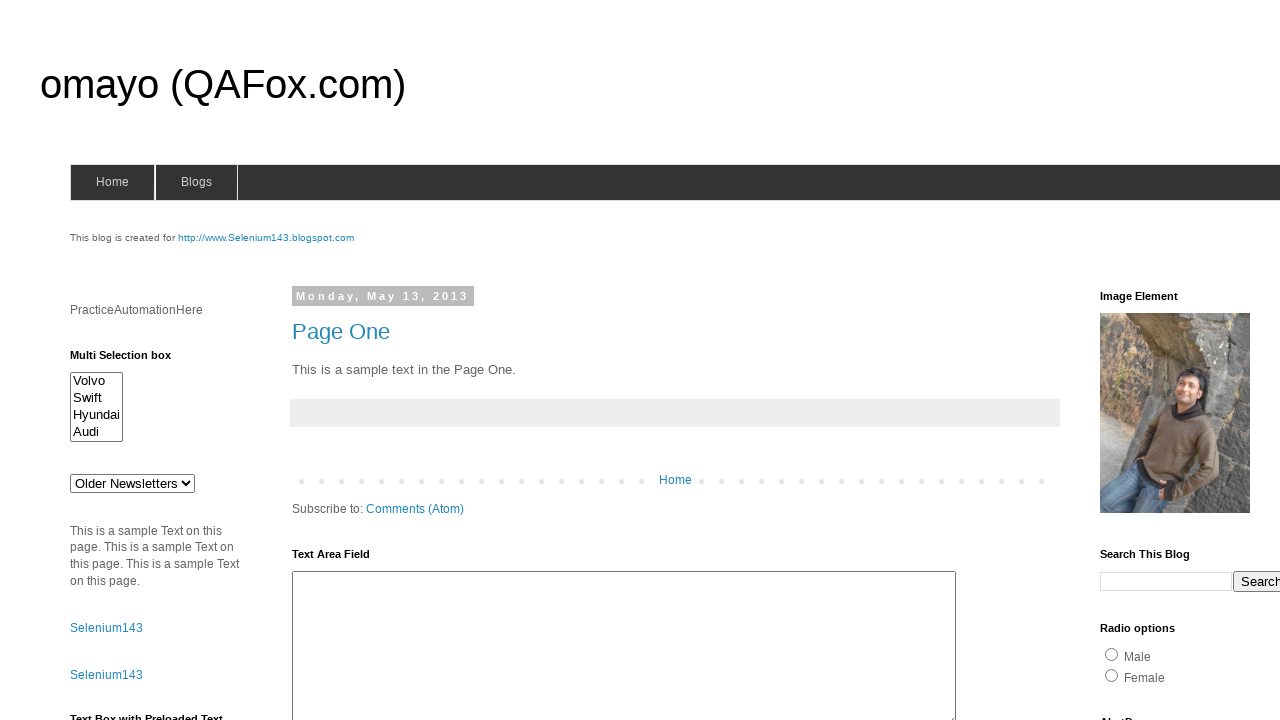

Performed double-click action on test element at (1185, 361) on #testdoubleclick
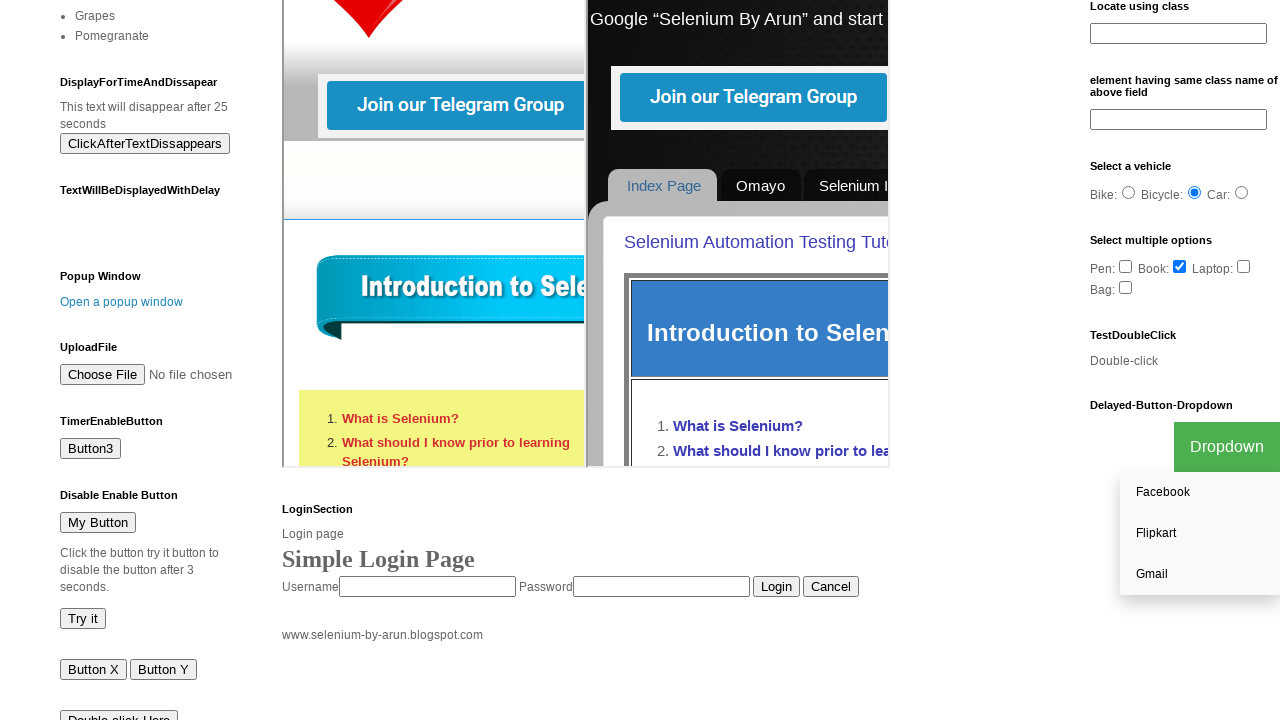

Clicked on Flipkart link at (1200, 534) on text=Flipkart
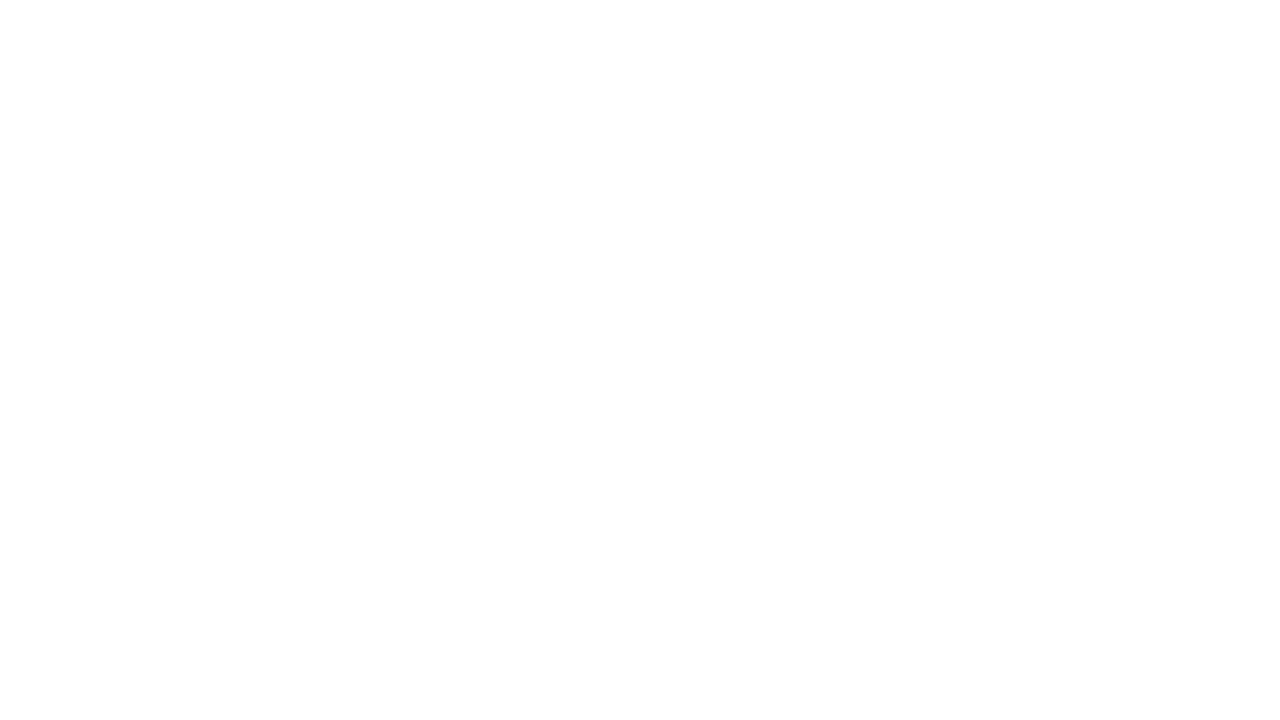

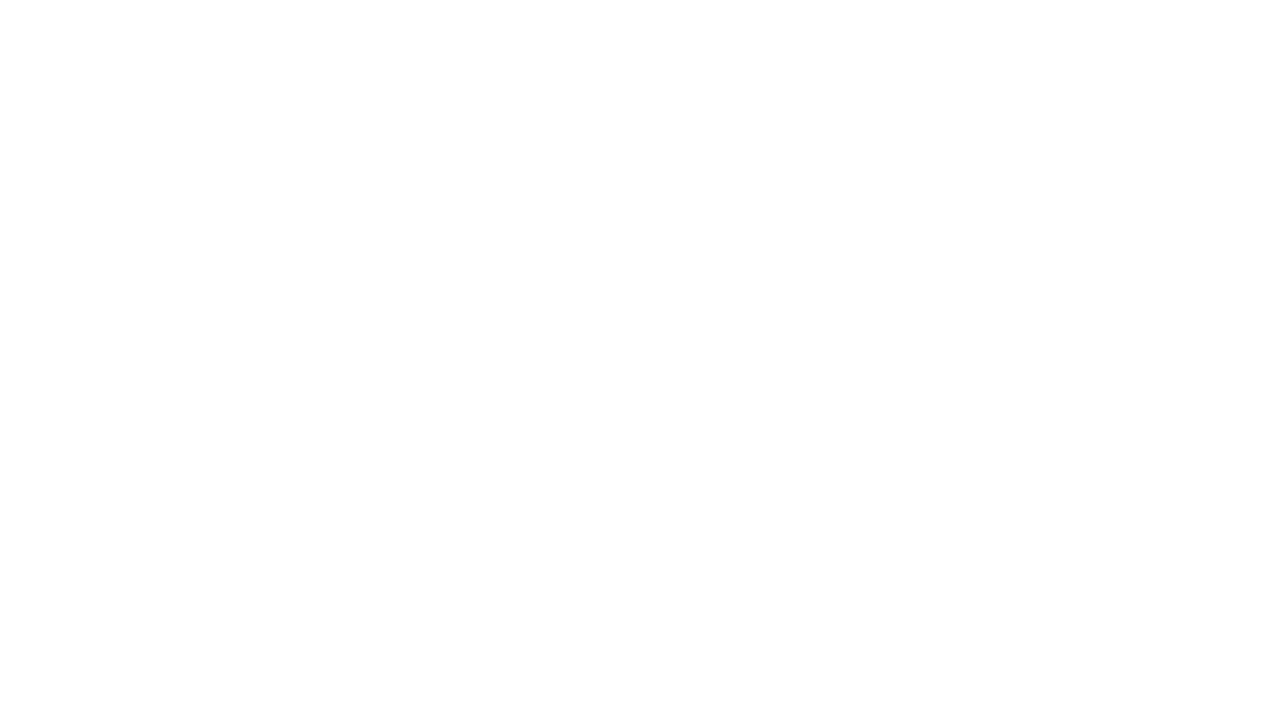